Tests adding multiple todo items and verifying they appear in the list correctly

Starting URL: https://demo.playwright.dev/todomvc

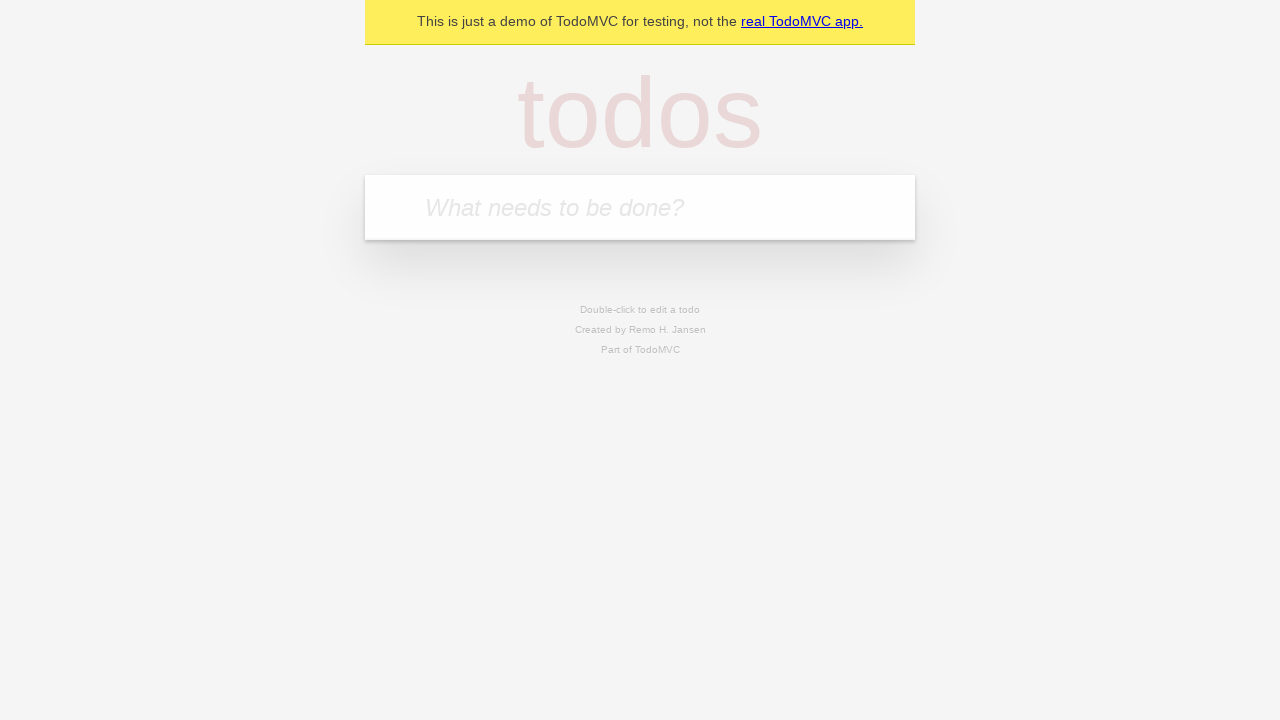

Located the todo input field
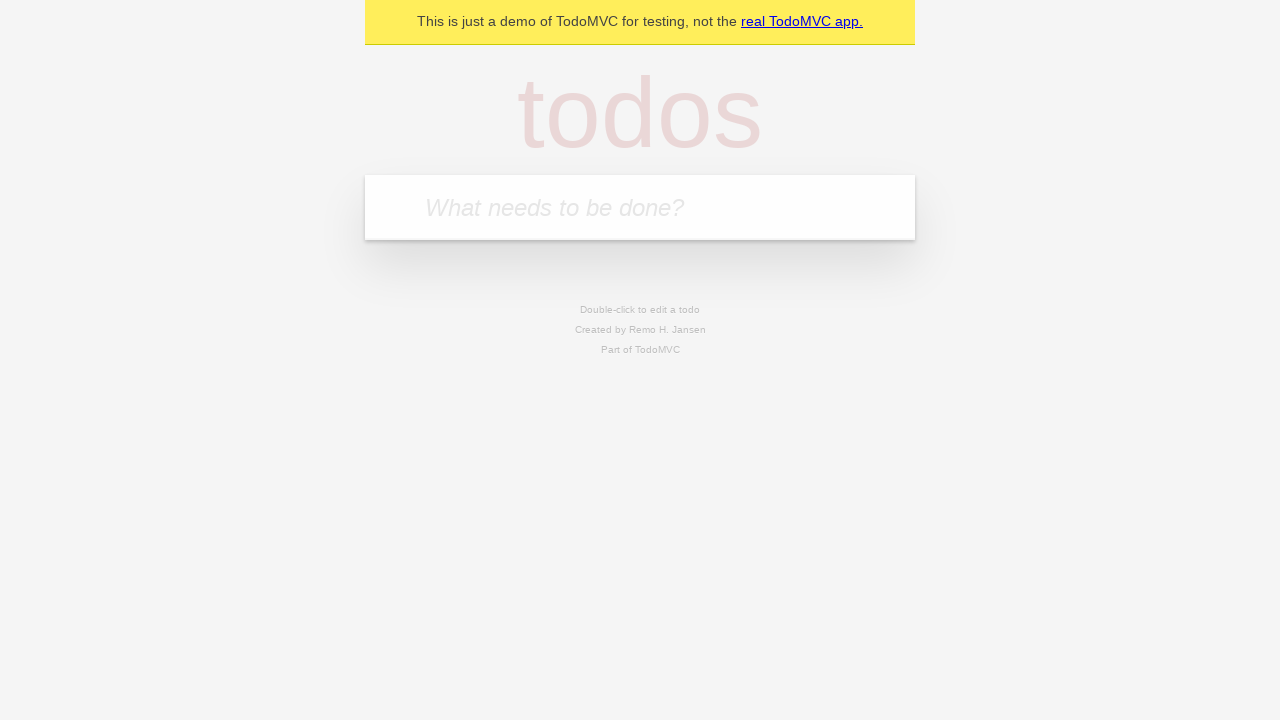

Filled first todo item with 'buy some cheese' on internal:attr=[placeholder="What needs to be done?"i]
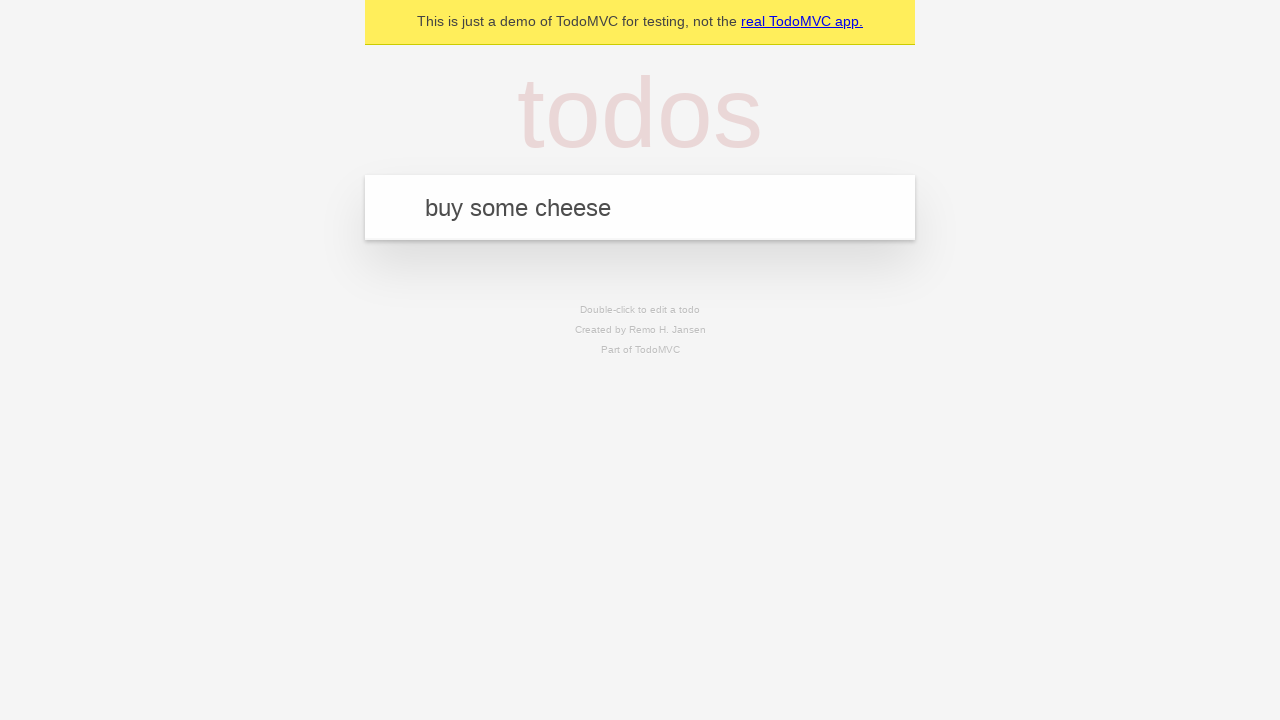

Pressed Enter to add first todo item on internal:attr=[placeholder="What needs to be done?"i]
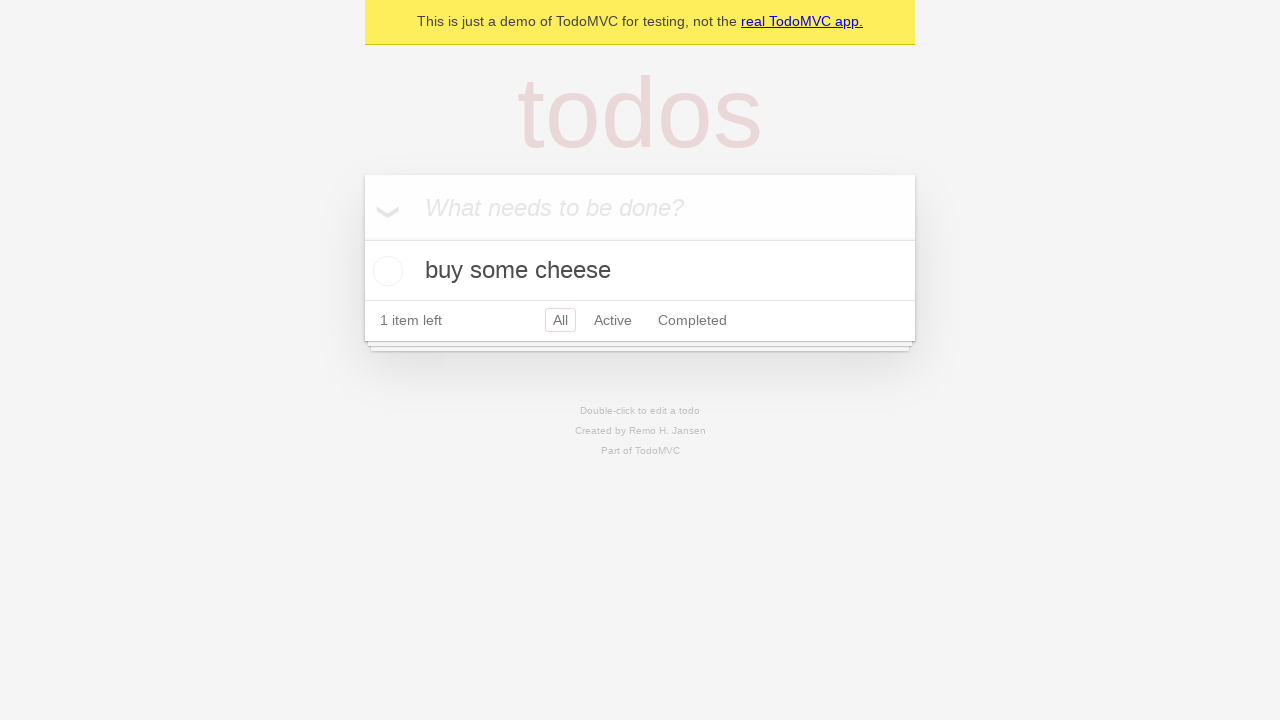

First todo item appeared in the list
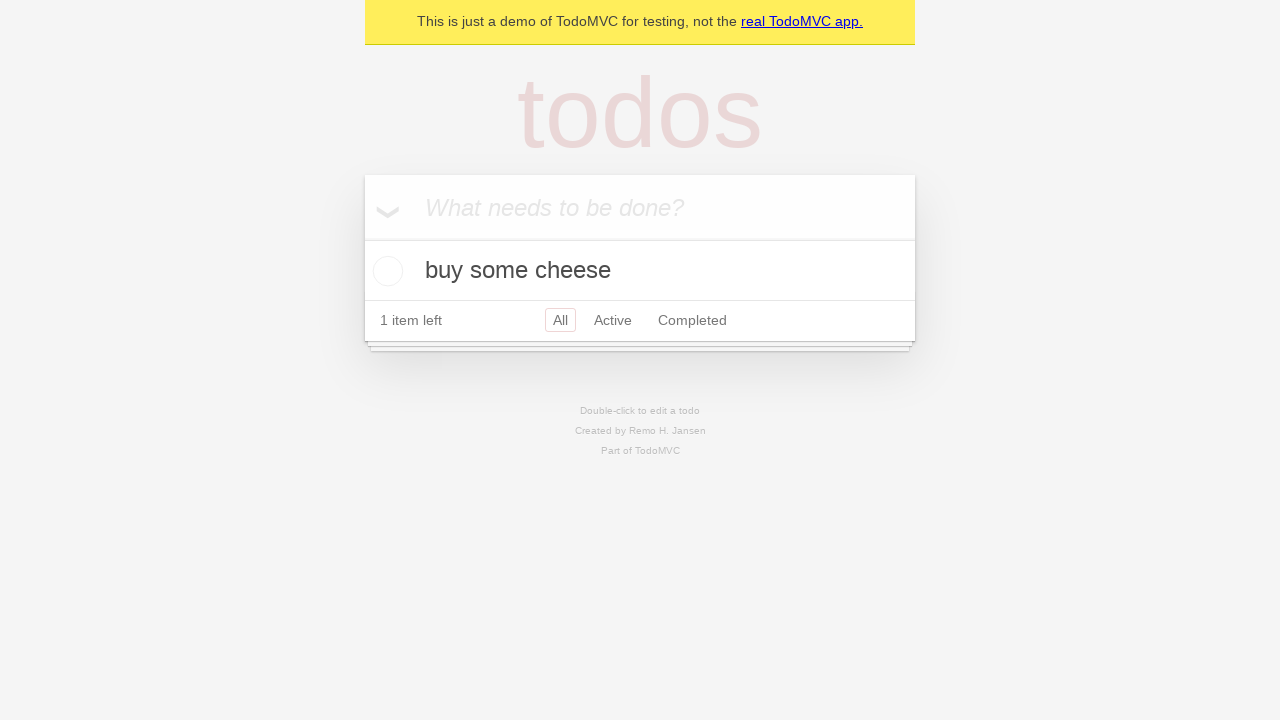

Filled second todo item with 'feed the cat' on internal:attr=[placeholder="What needs to be done?"i]
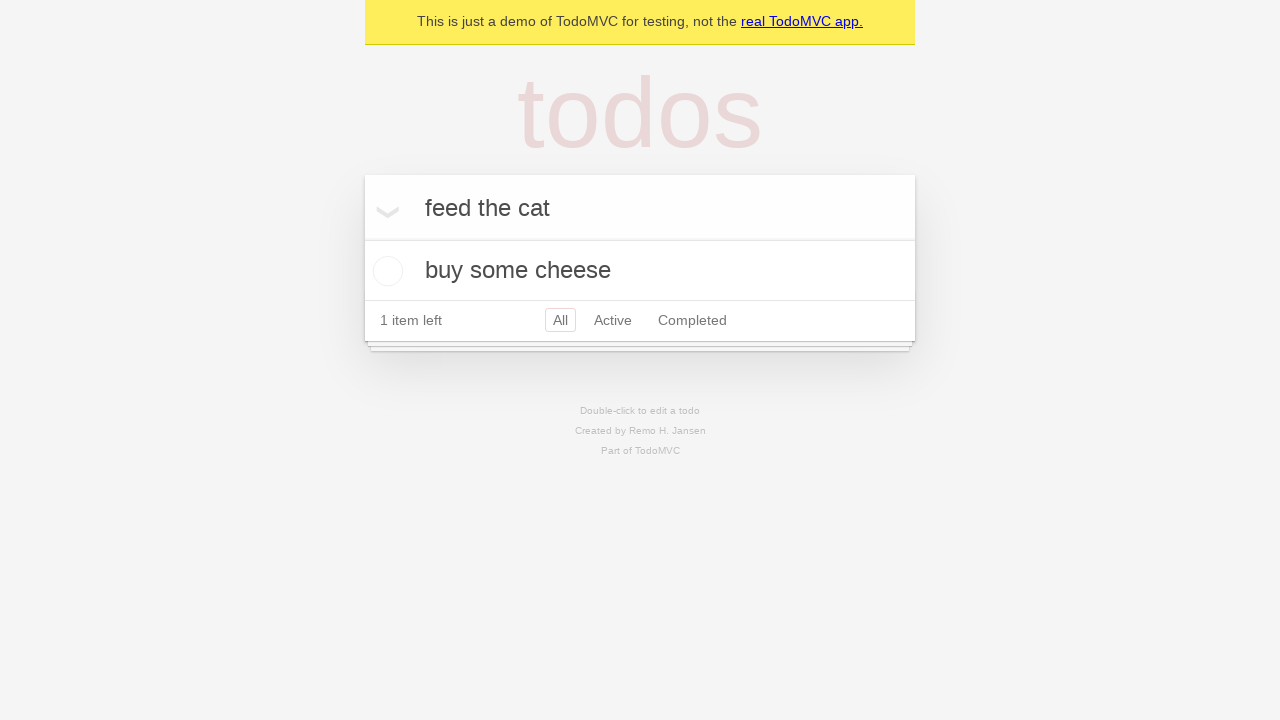

Pressed Enter to add second todo item on internal:attr=[placeholder="What needs to be done?"i]
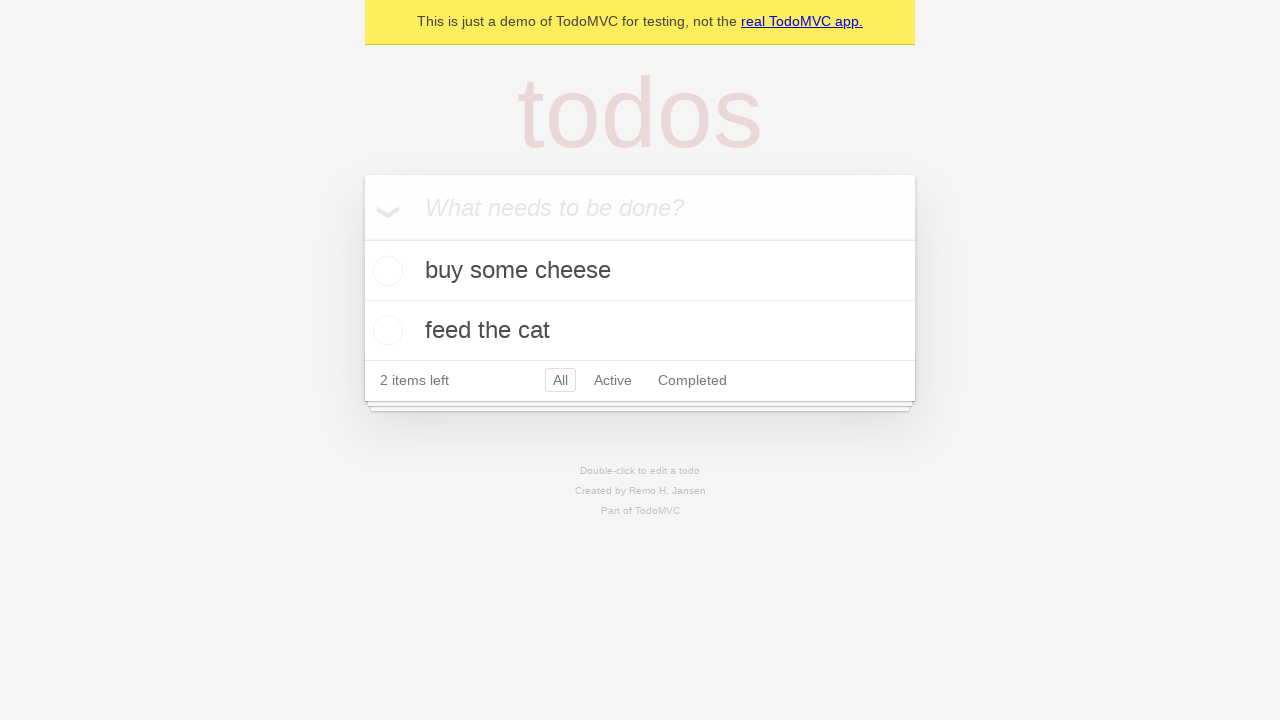

Second todo item appeared in the list, total of 2 items now visible
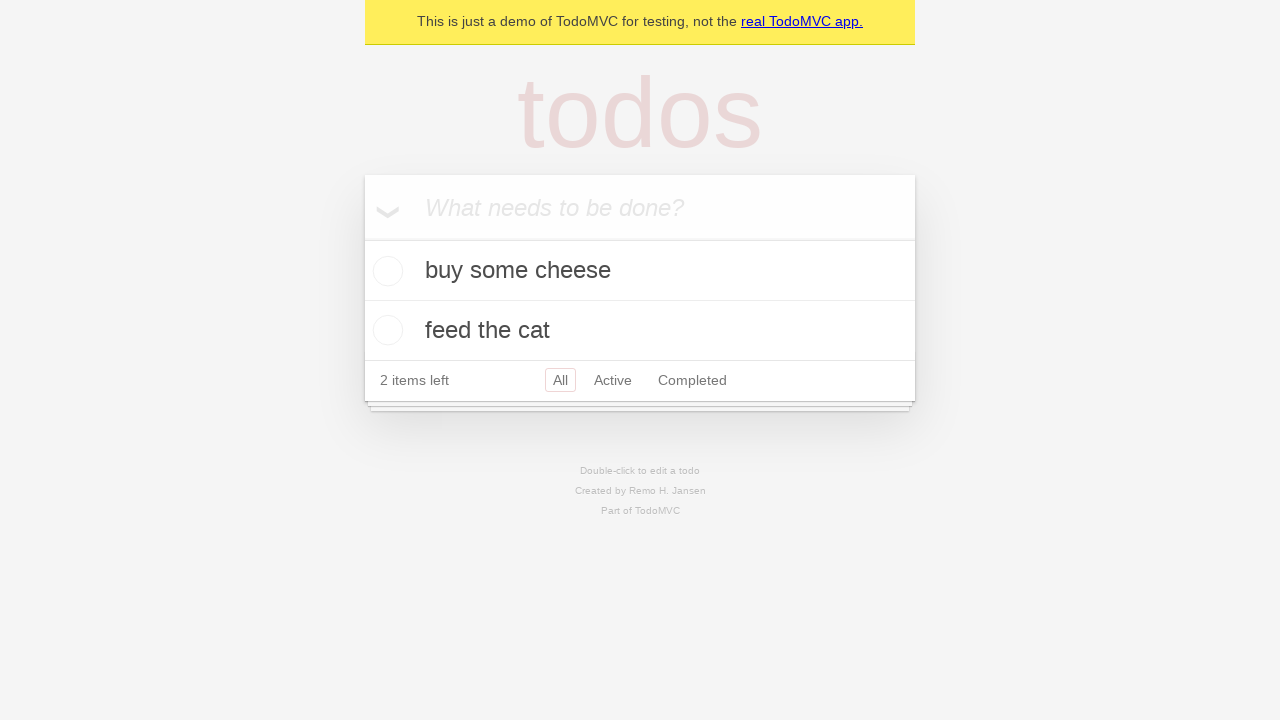

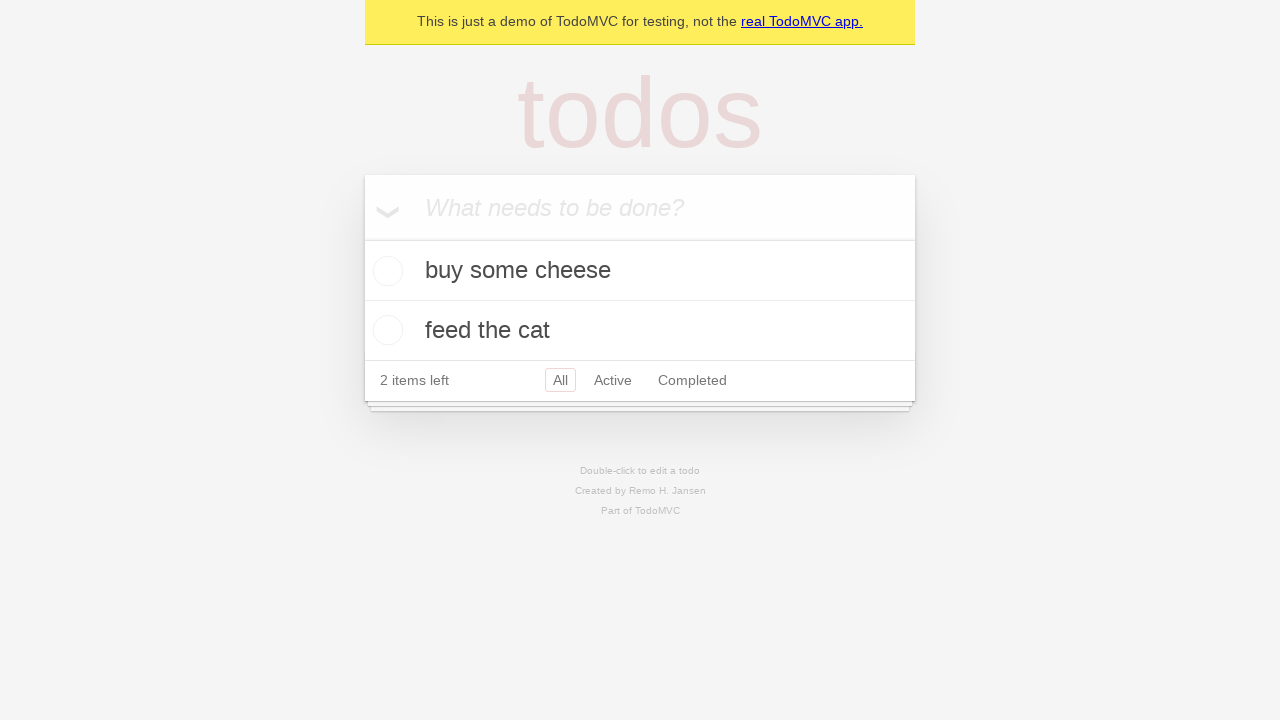